Tests alert handling functionality by filling a name field, triggering an alert via button click, accepting it, then triggering a confirm dialog and accepting it

Starting URL: https://rahulshettyacademy.com/AutomationPractice/

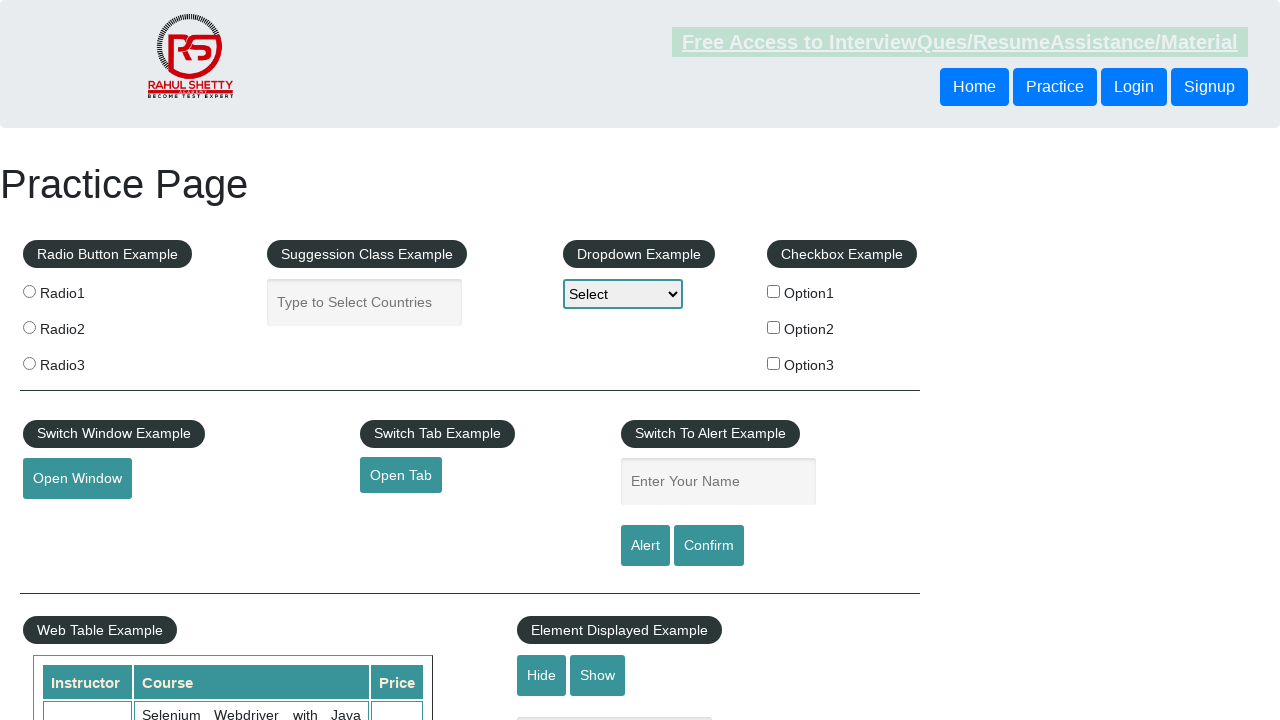

Clicked on the name input field at (718, 482) on #name
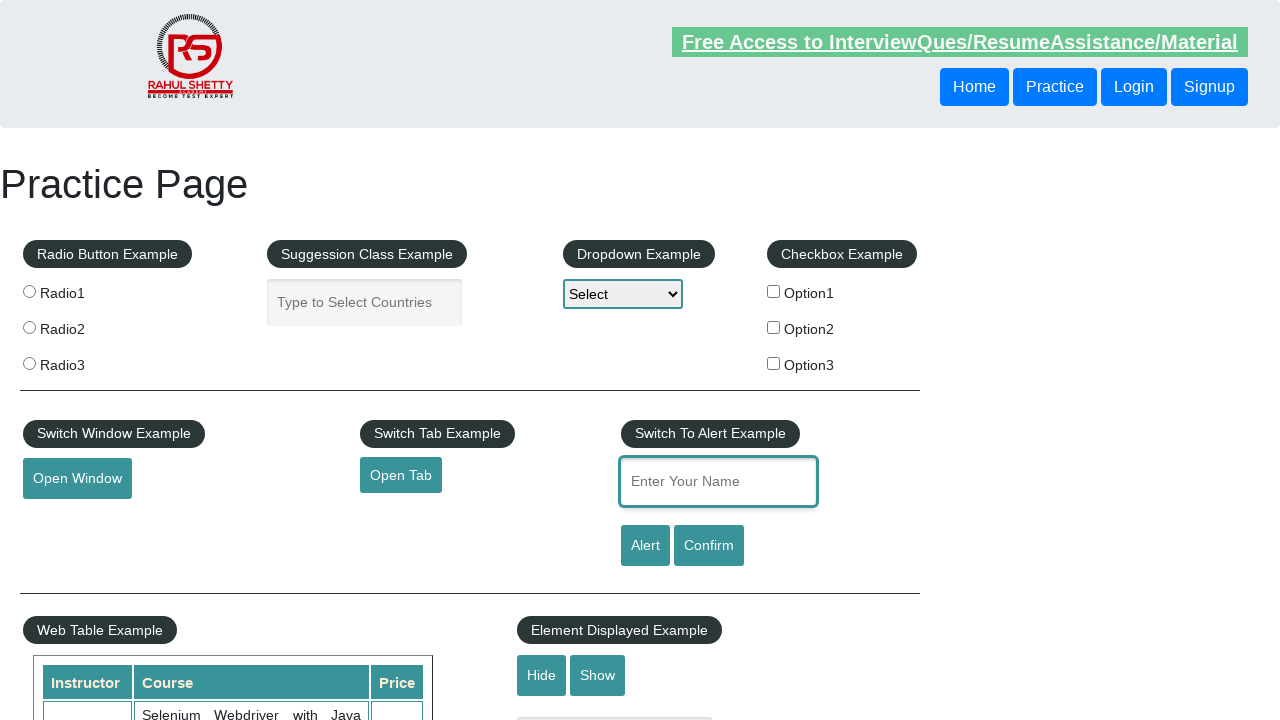

Filled name field with 'Ra' on #name
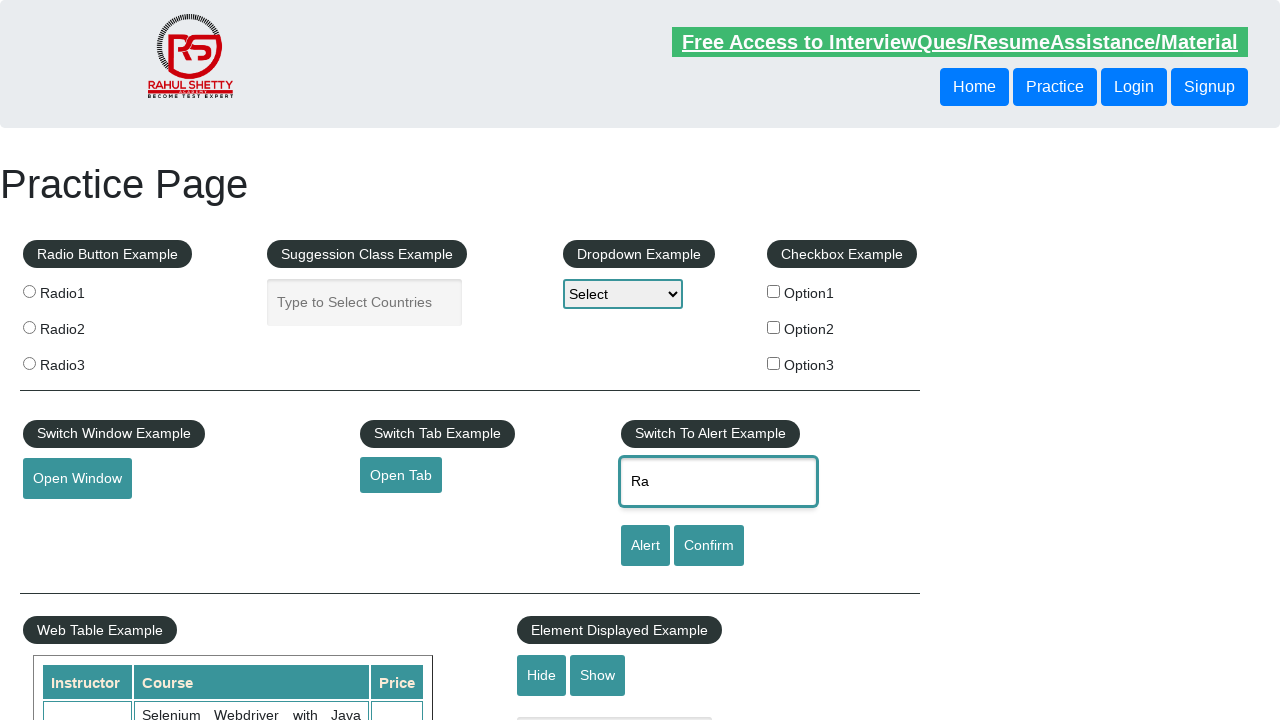

Clicked alert button to trigger alert dialog at (645, 546) on #alertbtn
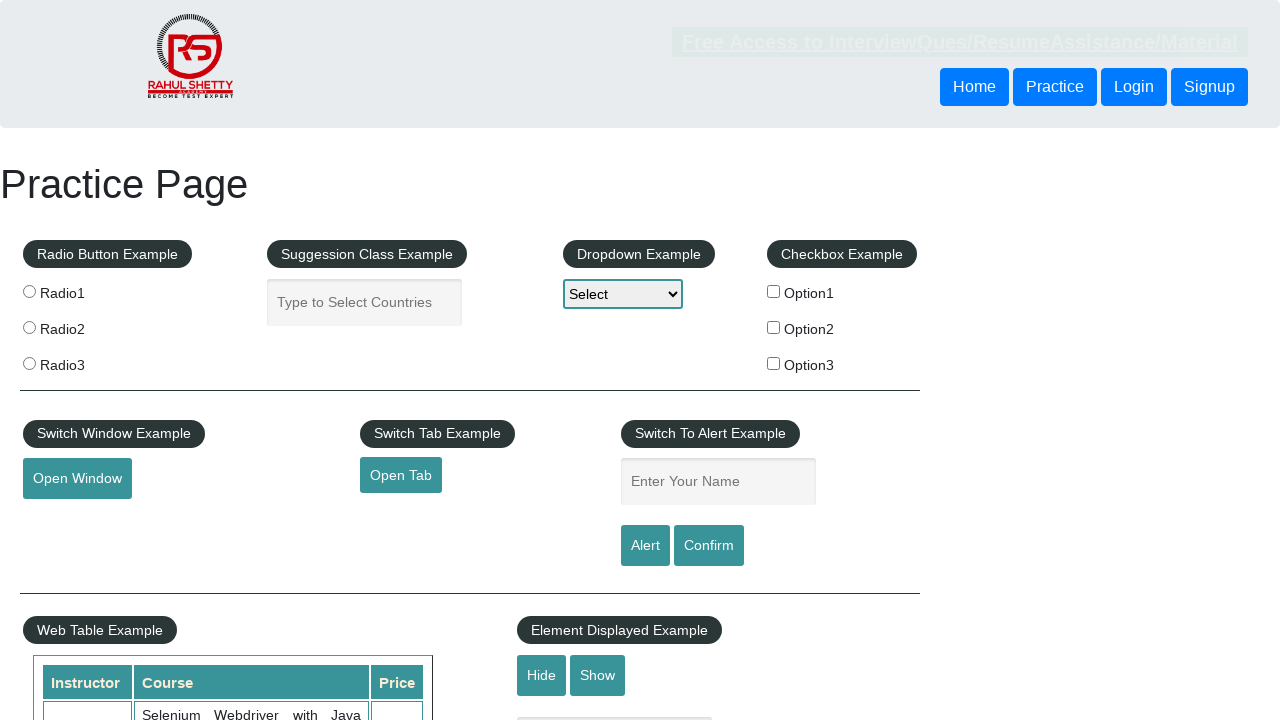

Set up dialog handler to accept alerts
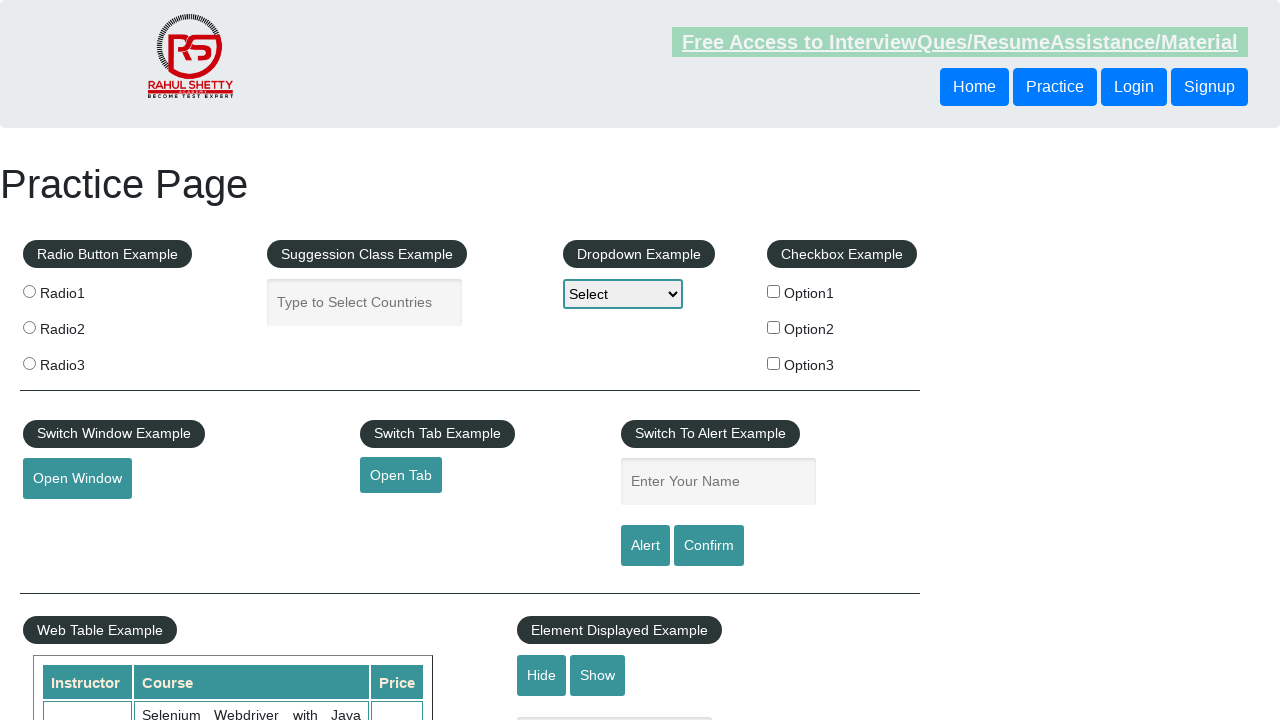

Waited for alert dialog to be processed
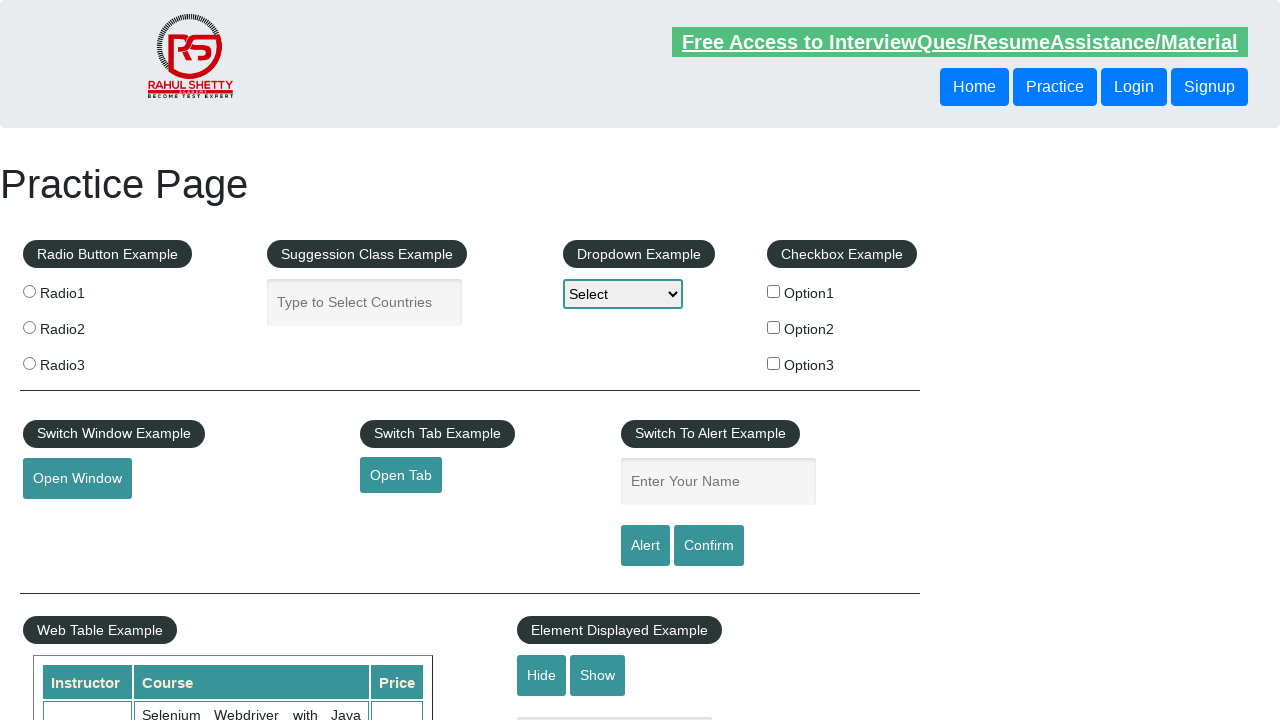

Clicked confirm button to trigger confirm dialog at (709, 546) on #confirmbtn
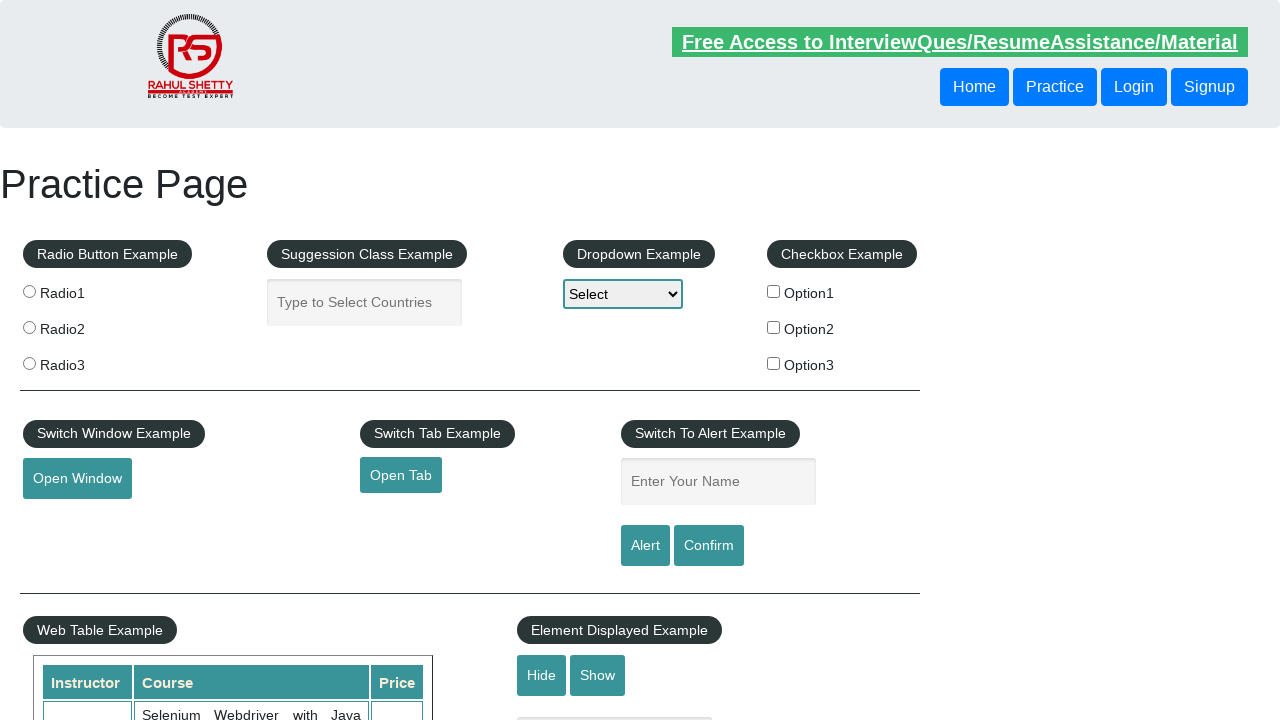

Waited for confirm dialog to be processed
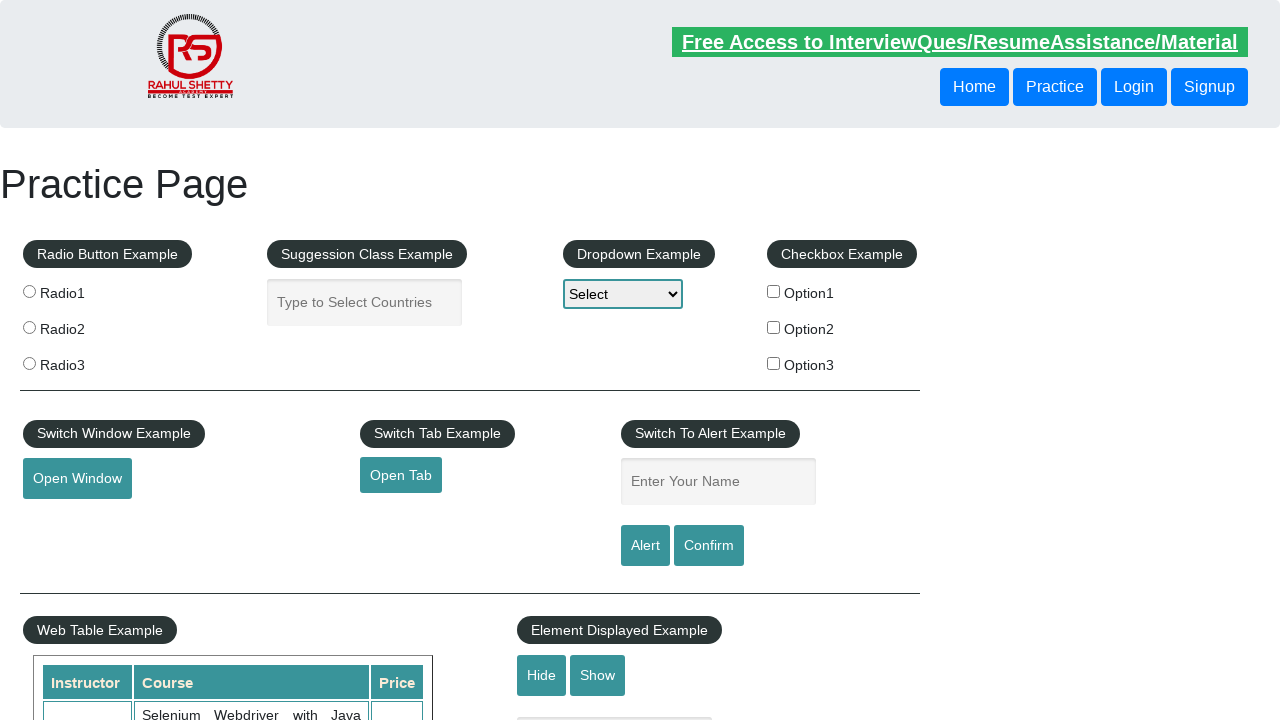

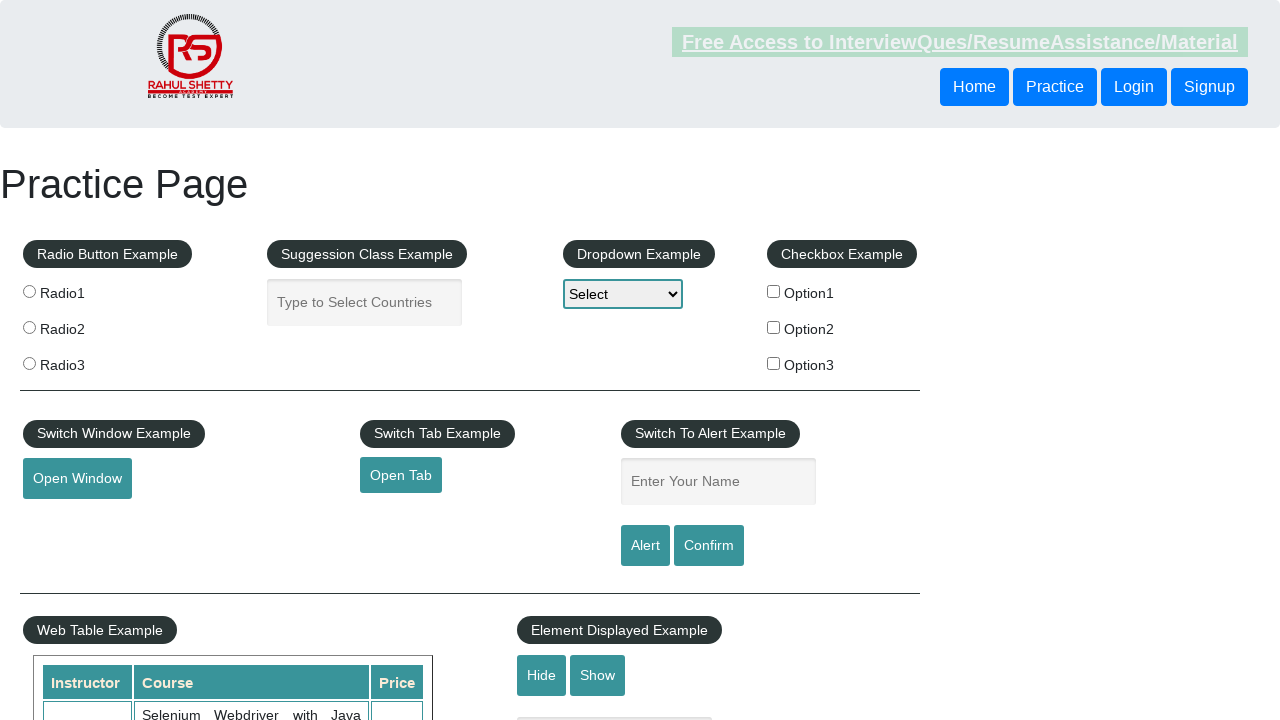